Tests modal dialog by clicking a button that triggers a modal, then clicking the dialog actions area to dismiss it

Starting URL: https://testpages.herokuapp.com/styled/alerts/fake-alert-test.html

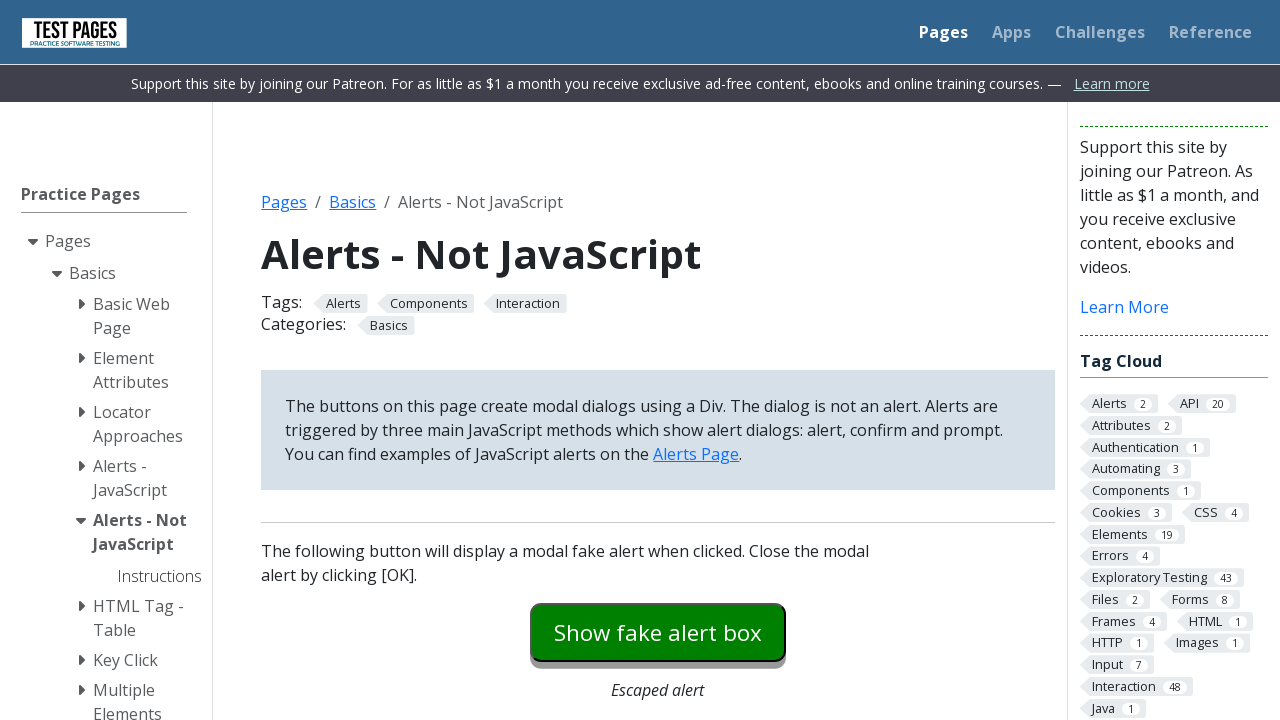

Clicked the modal dialog button to trigger modal at (658, 360) on #modaldialog
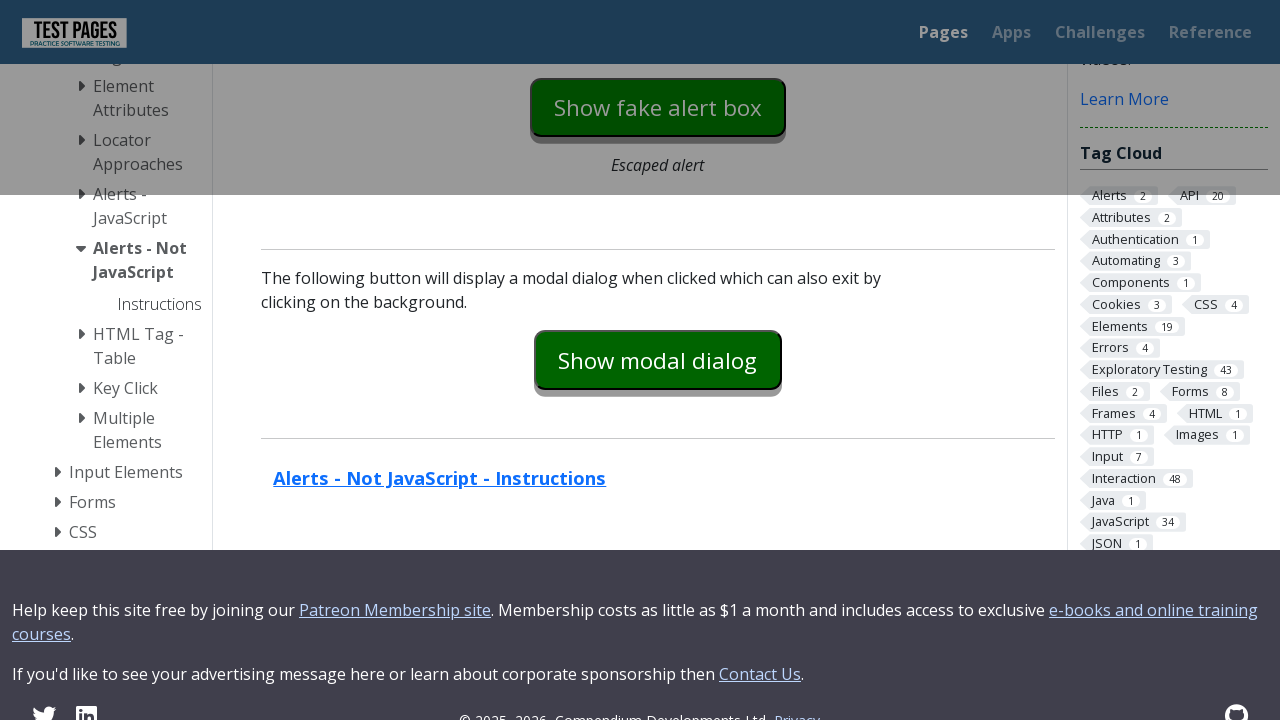

Modal dialog actions area appeared
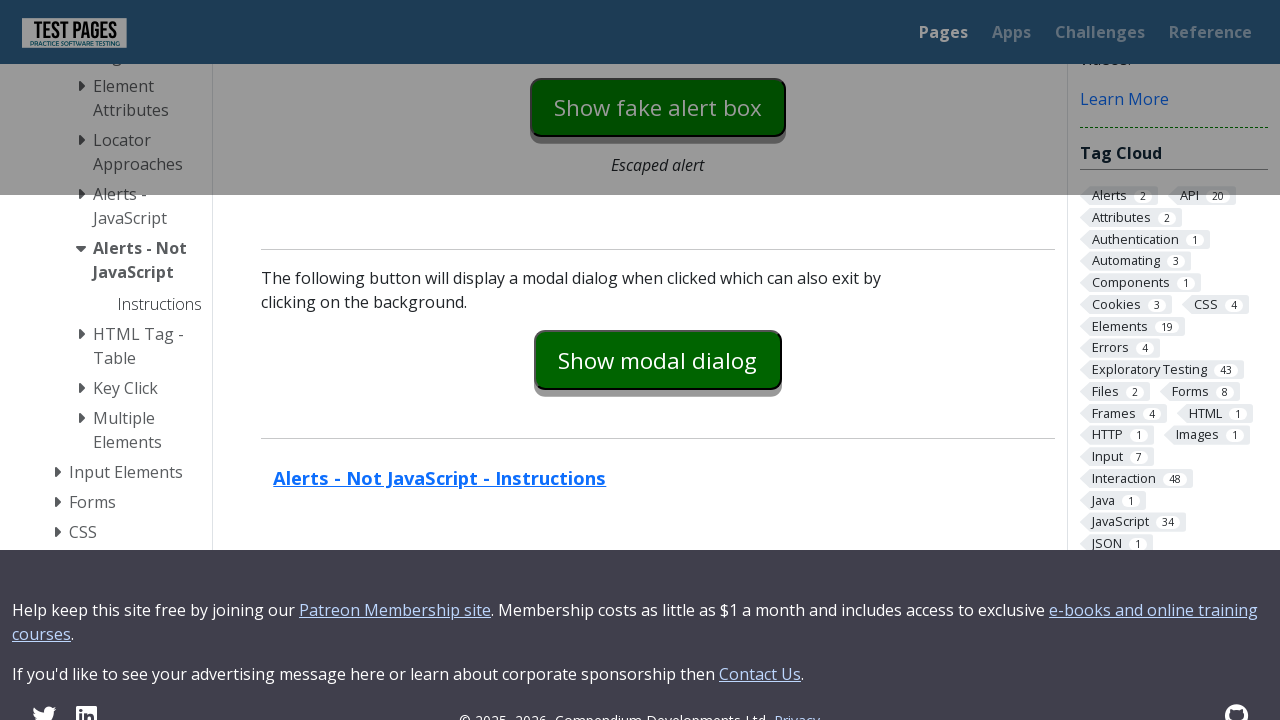

Clicked the dialog actions area to dismiss the modal at (640, 361) on xpath=//div[@class='dialog-actions']
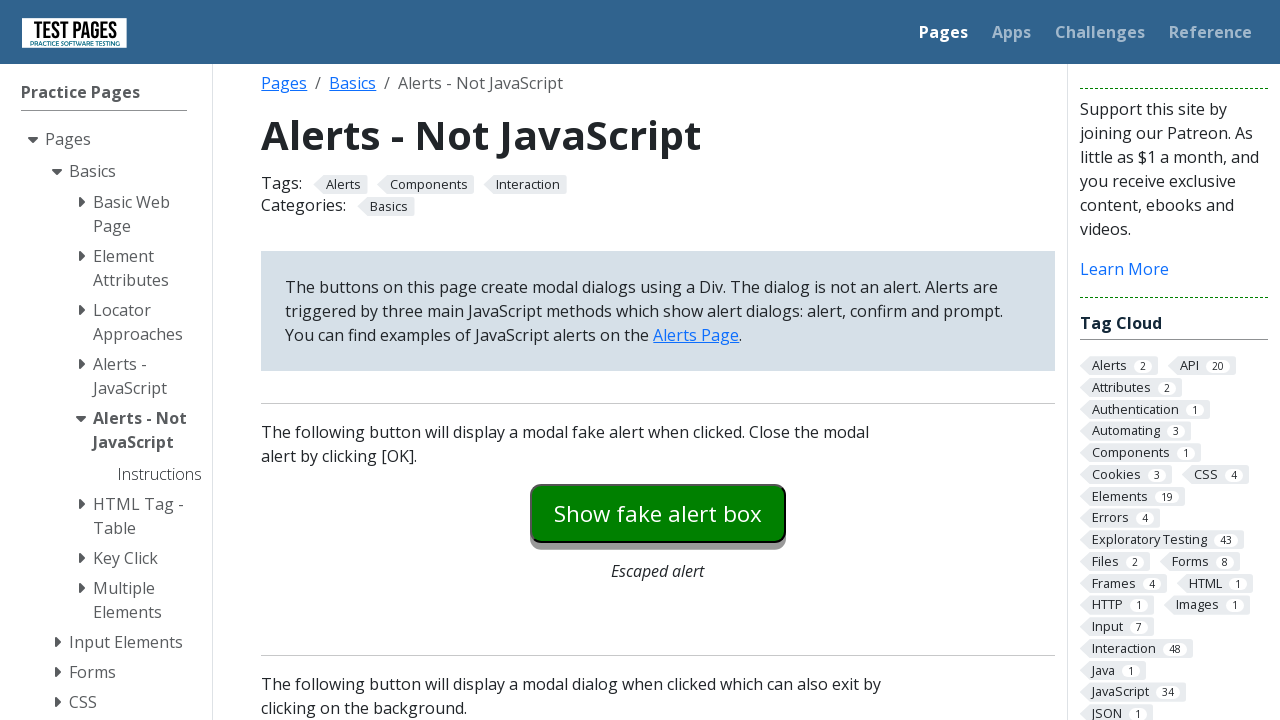

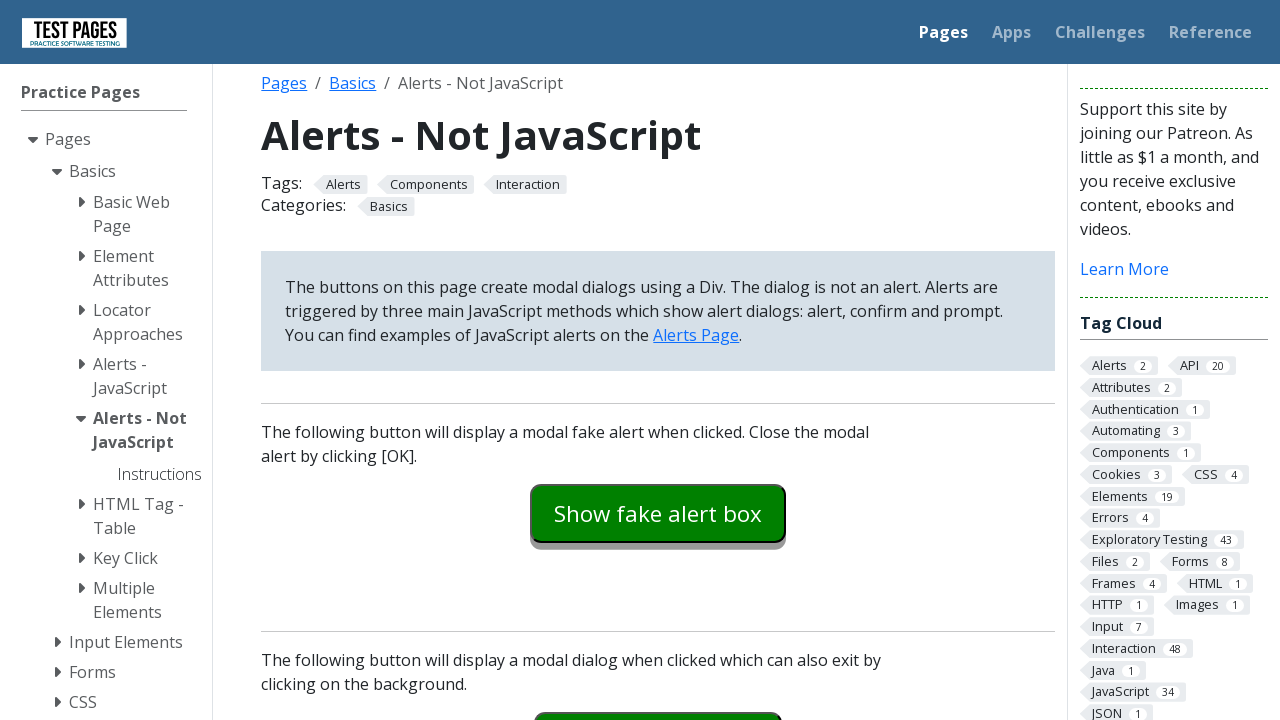